Tests adding a box dynamically using fluent wait pattern, waiting for the element to become visible

Starting URL: https://www.selenium.dev/selenium/web/dynamic.html

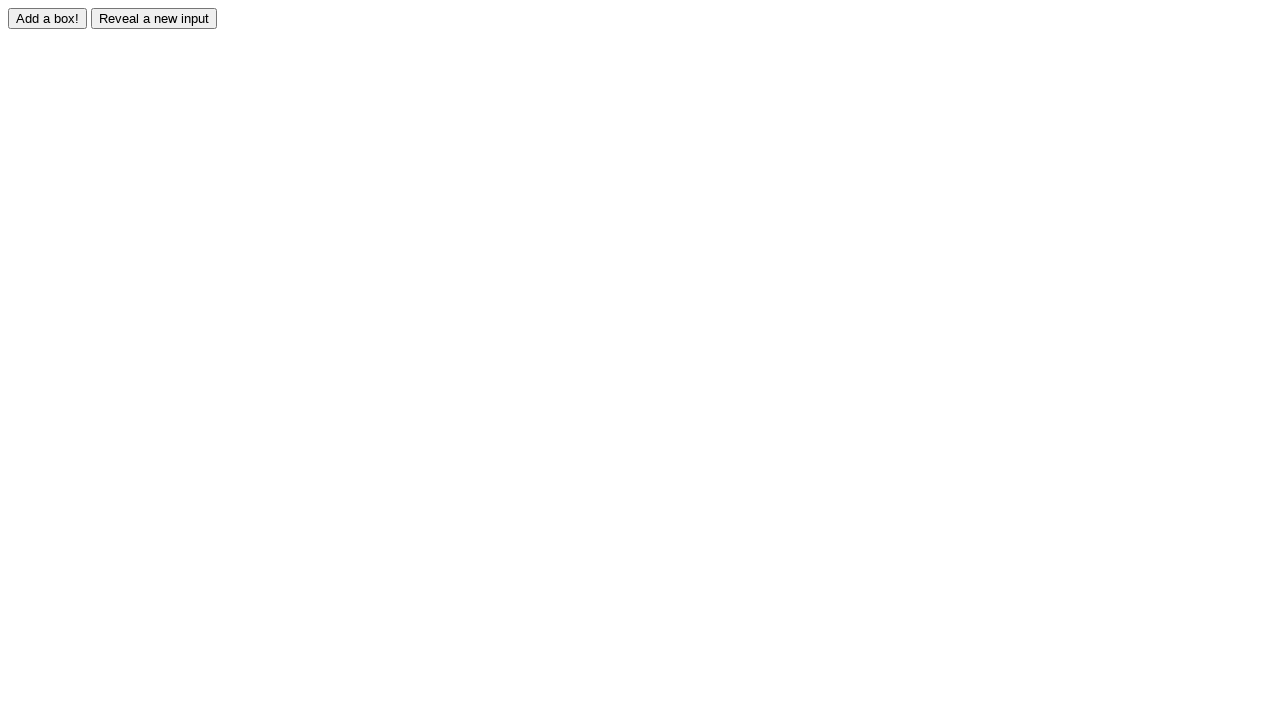

Clicked the adder button to dynamically add a box at (48, 18) on #adder
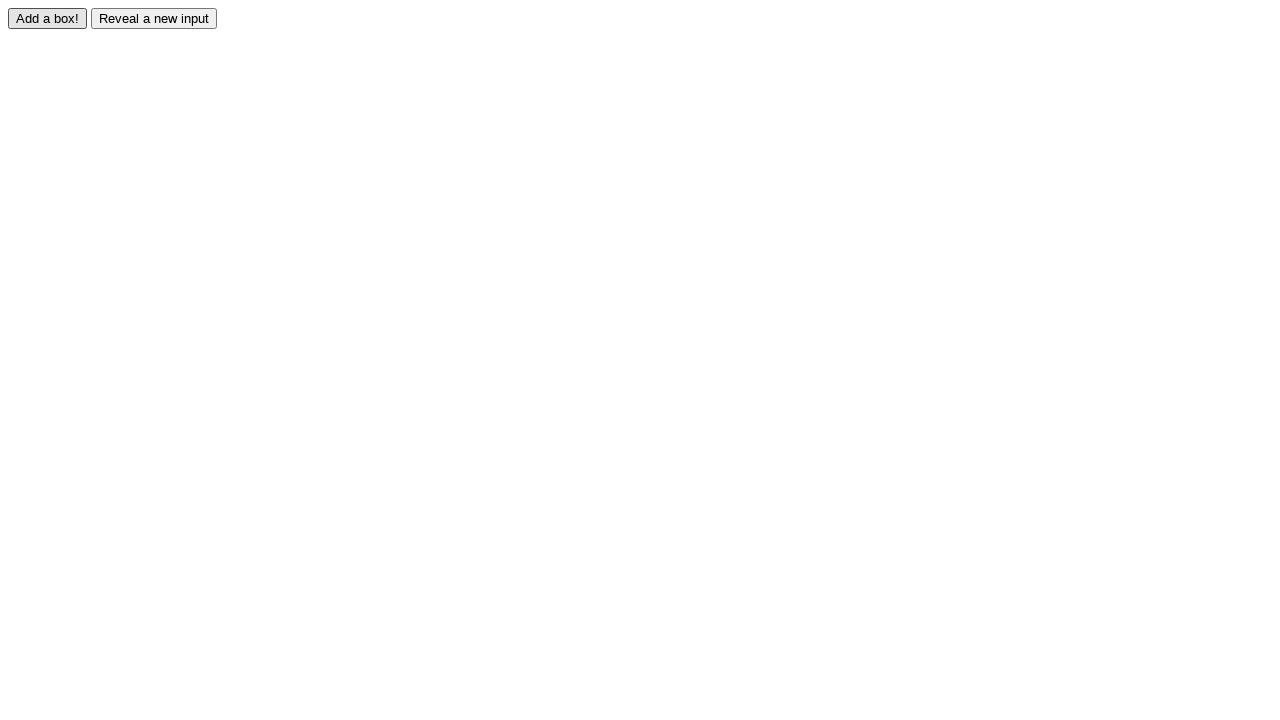

Waited for box element #box0 to become visible
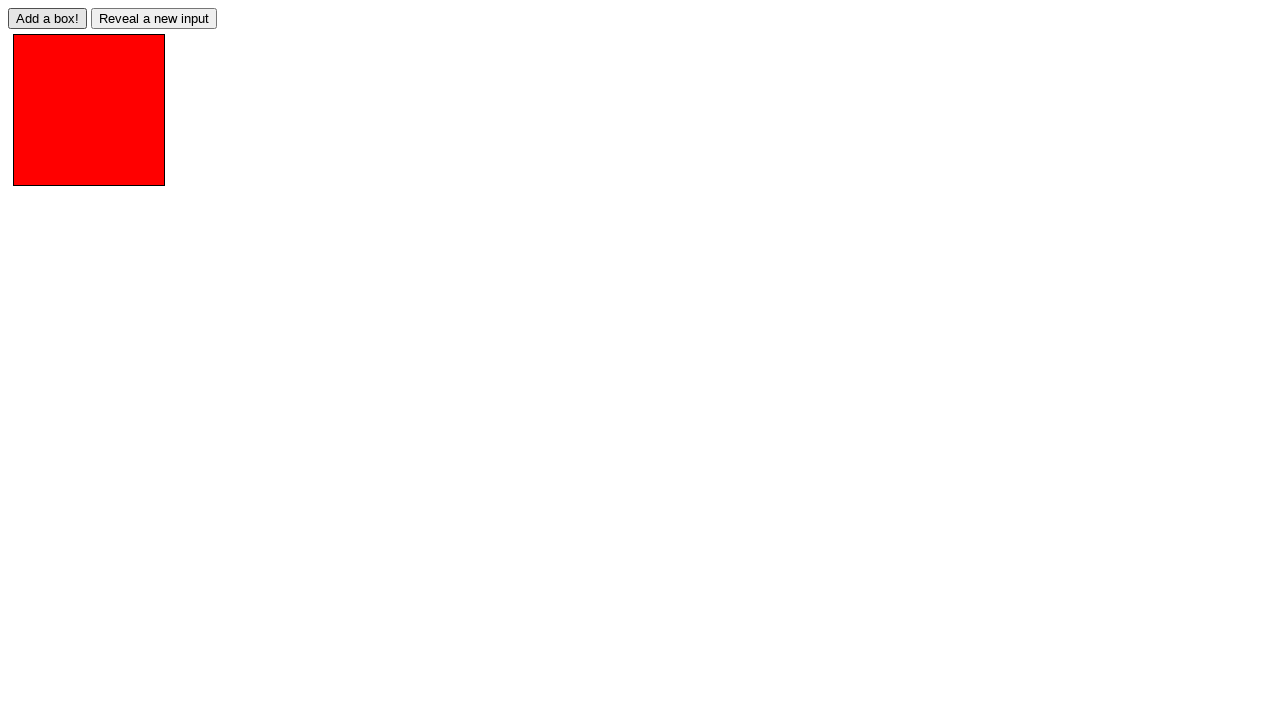

Verified that the box #box0 is displayed on the page
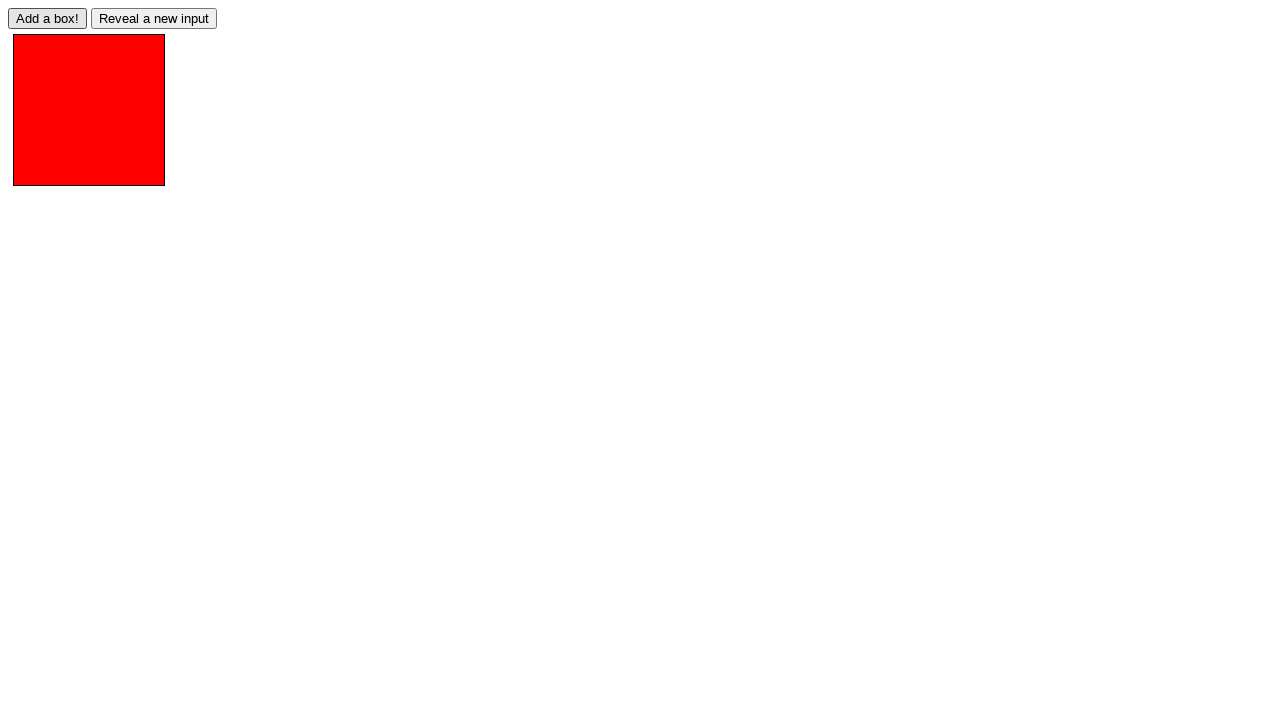

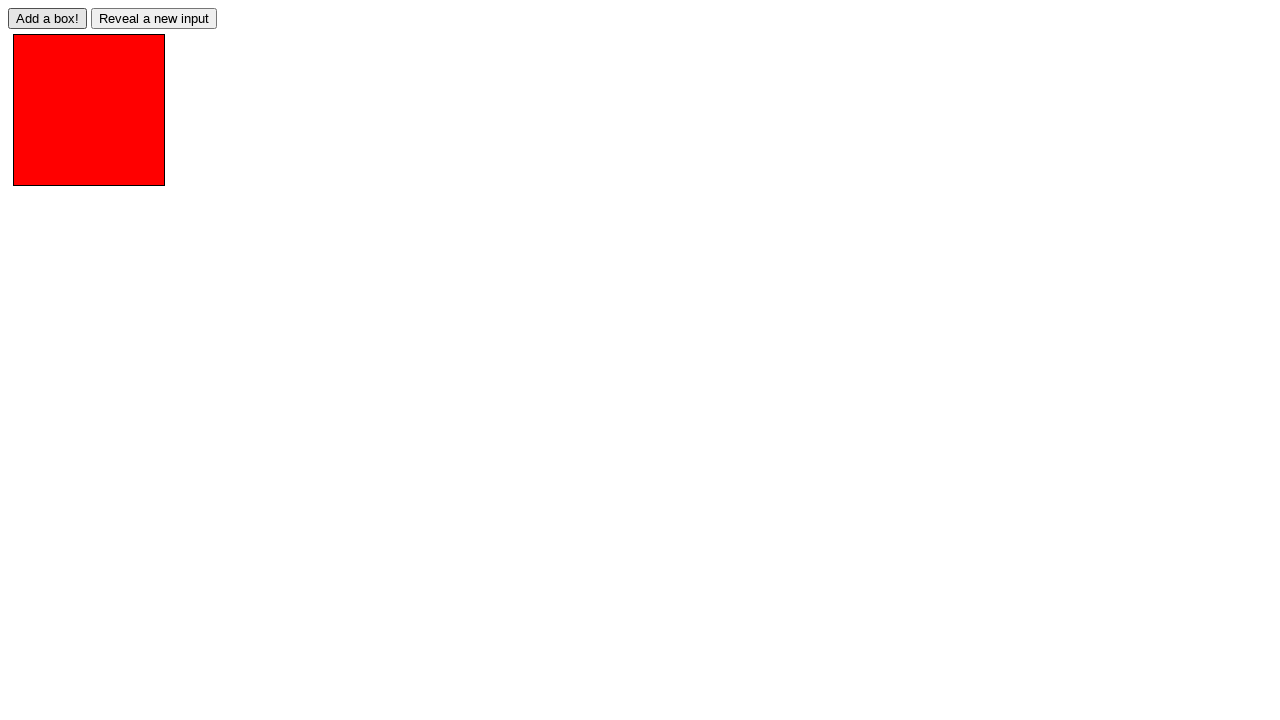